Navigates to the Rahul Shetty Academy Automation Practice page and verifies it loads successfully.

Starting URL: https://rahulshettyacademy.com/AutomationPractice/

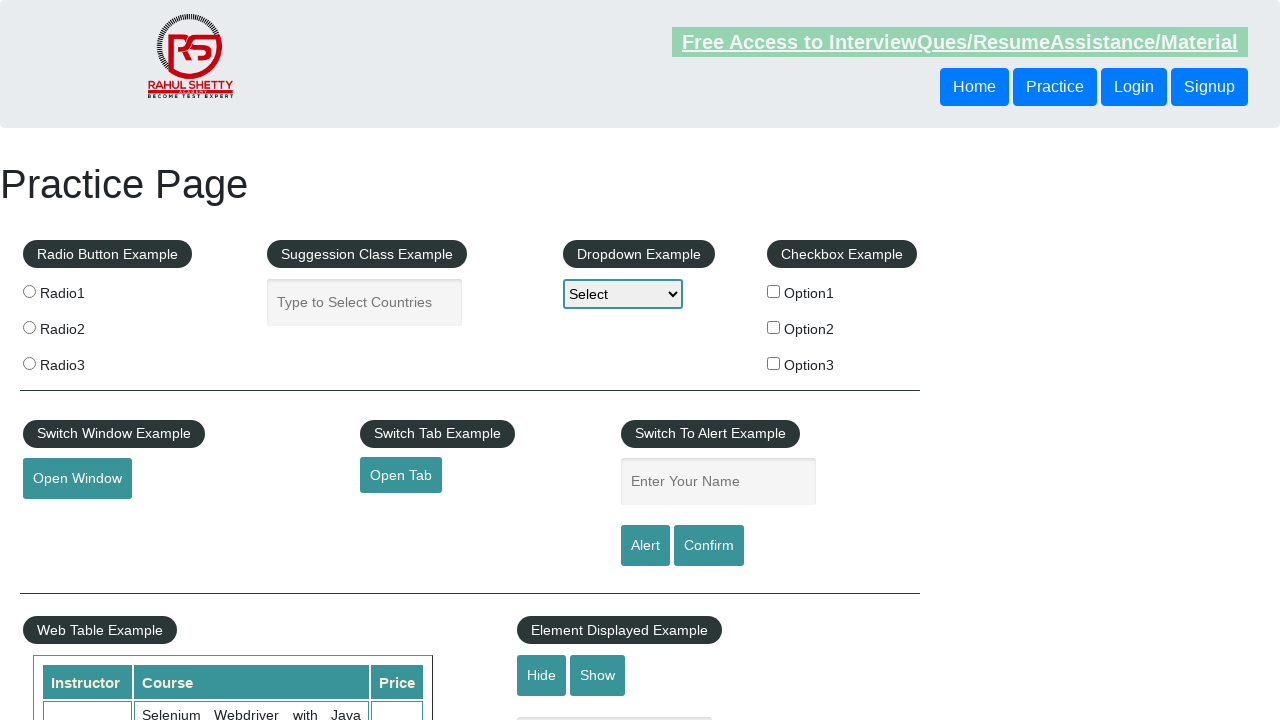

Waited for page DOM to be fully loaded
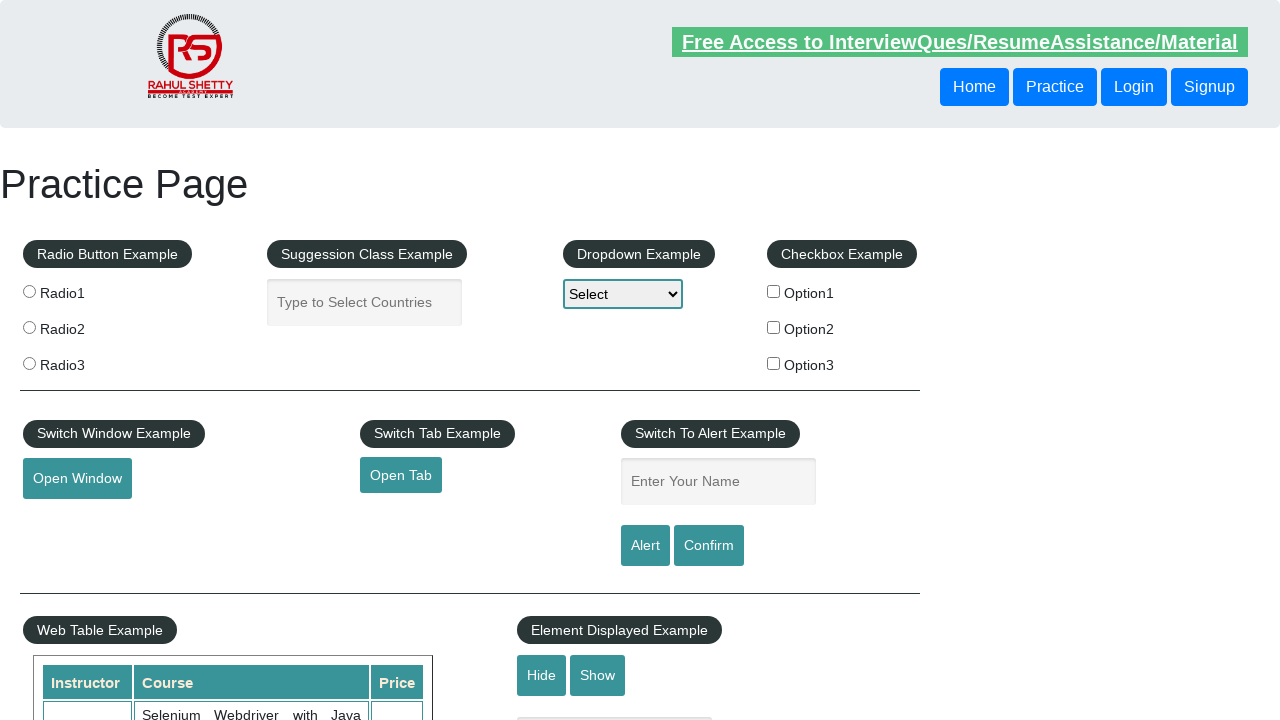

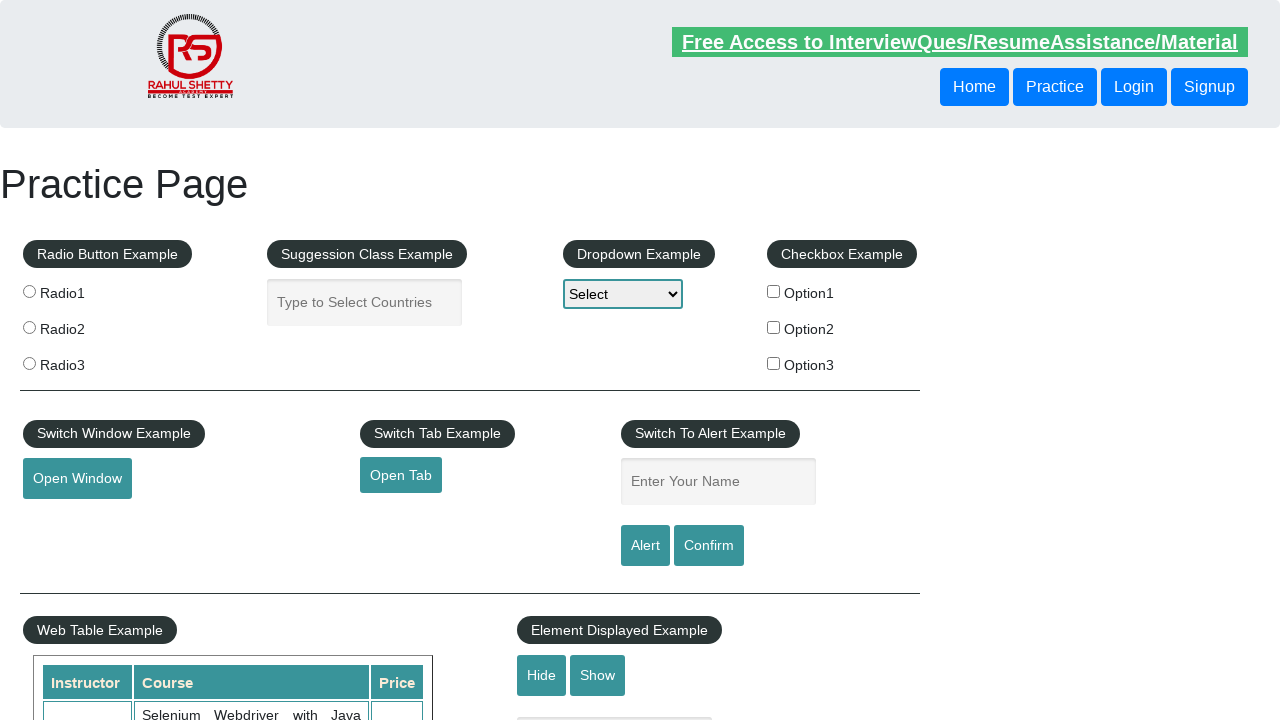